Tests that the Clear completed button displays correct text when items are completed

Starting URL: https://demo.playwright.dev/todomvc

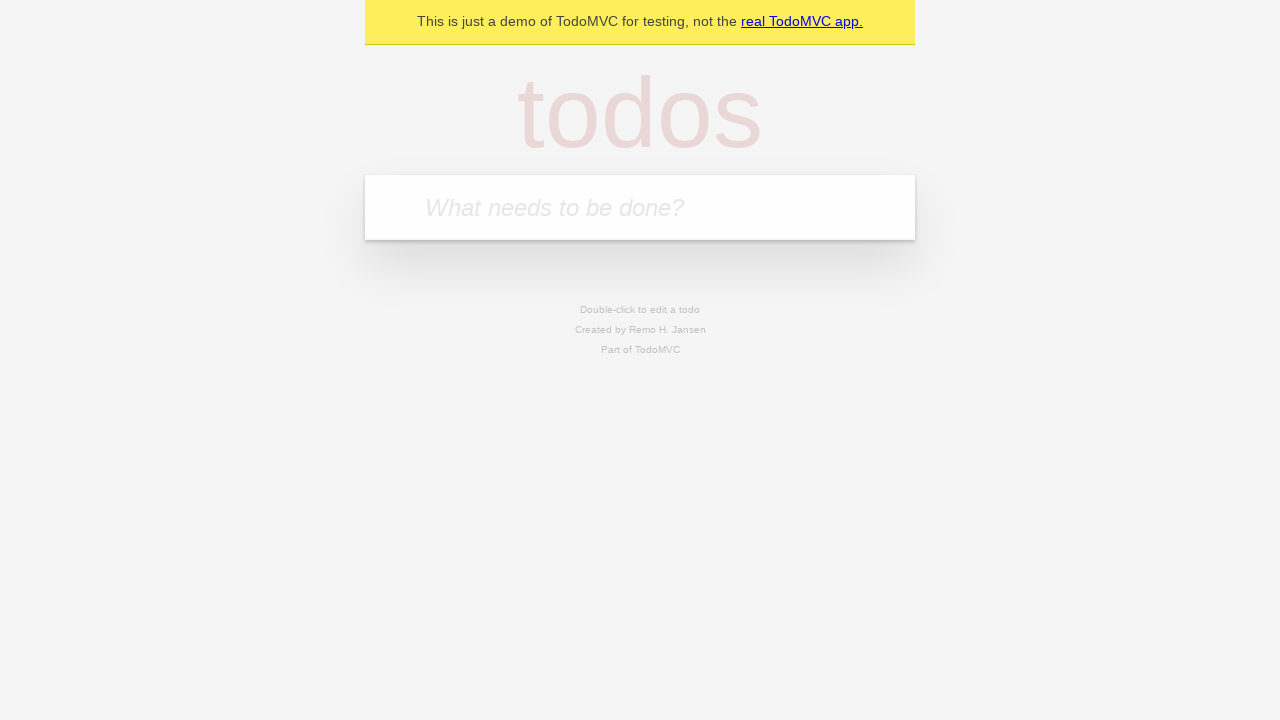

Located the 'What needs to be done?' input field
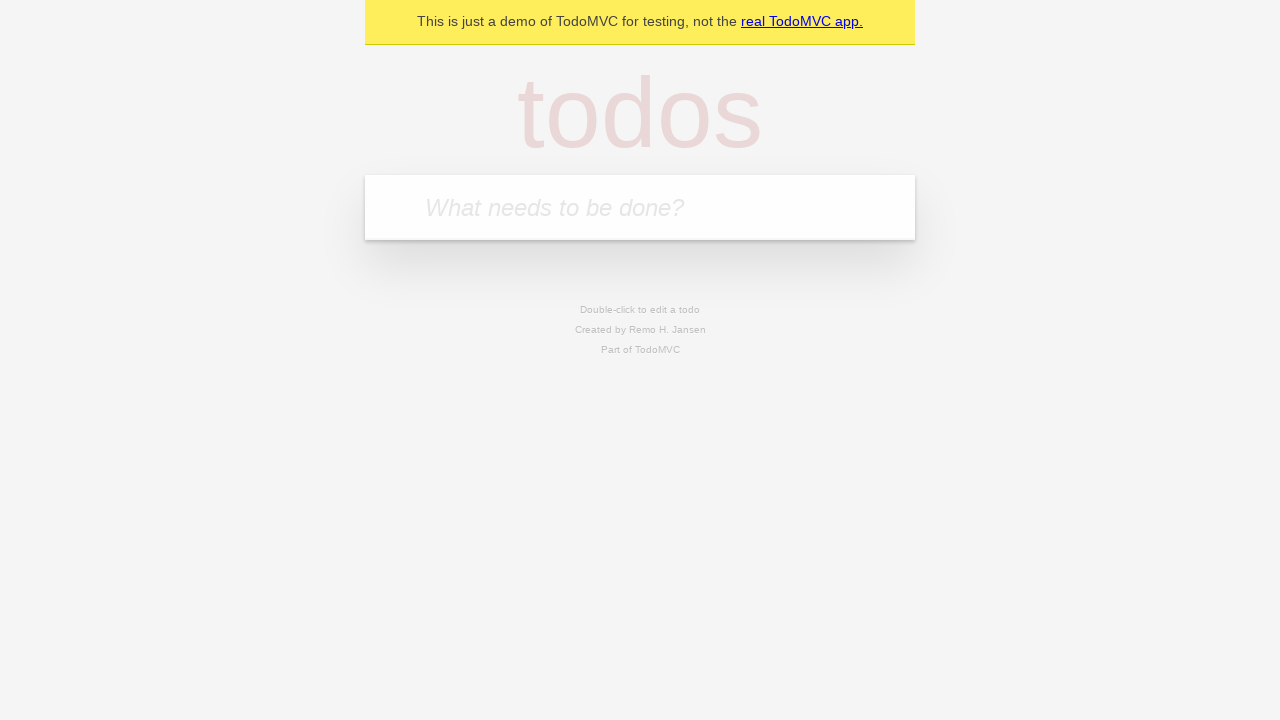

Filled todo input with 'buy some cheese' on internal:attr=[placeholder="What needs to be done?"i]
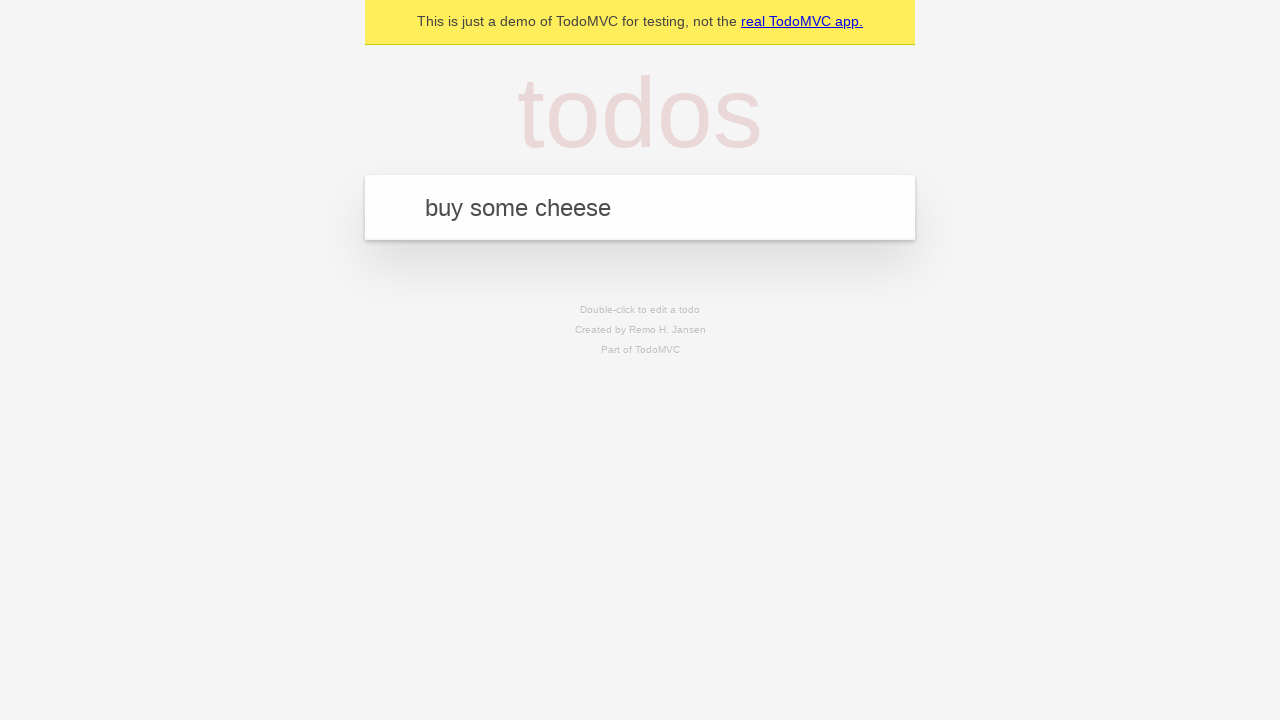

Pressed Enter to create first todo on internal:attr=[placeholder="What needs to be done?"i]
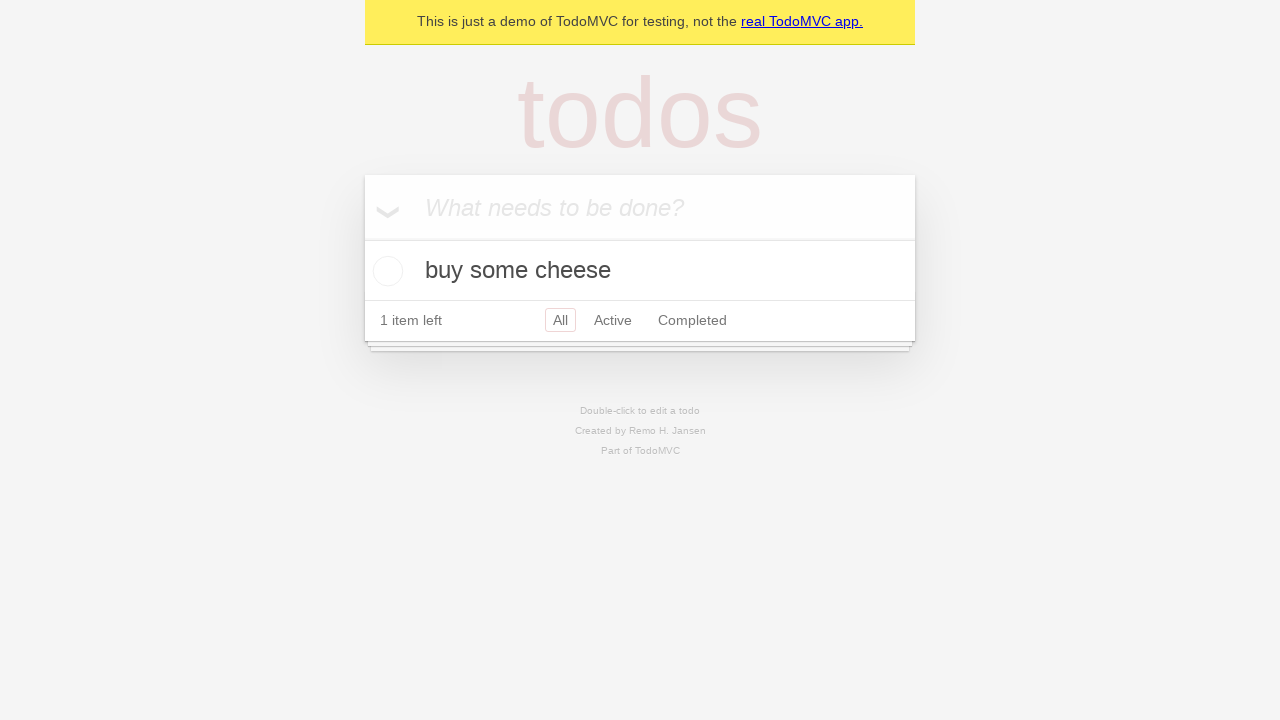

Filled todo input with 'feed the cat' on internal:attr=[placeholder="What needs to be done?"i]
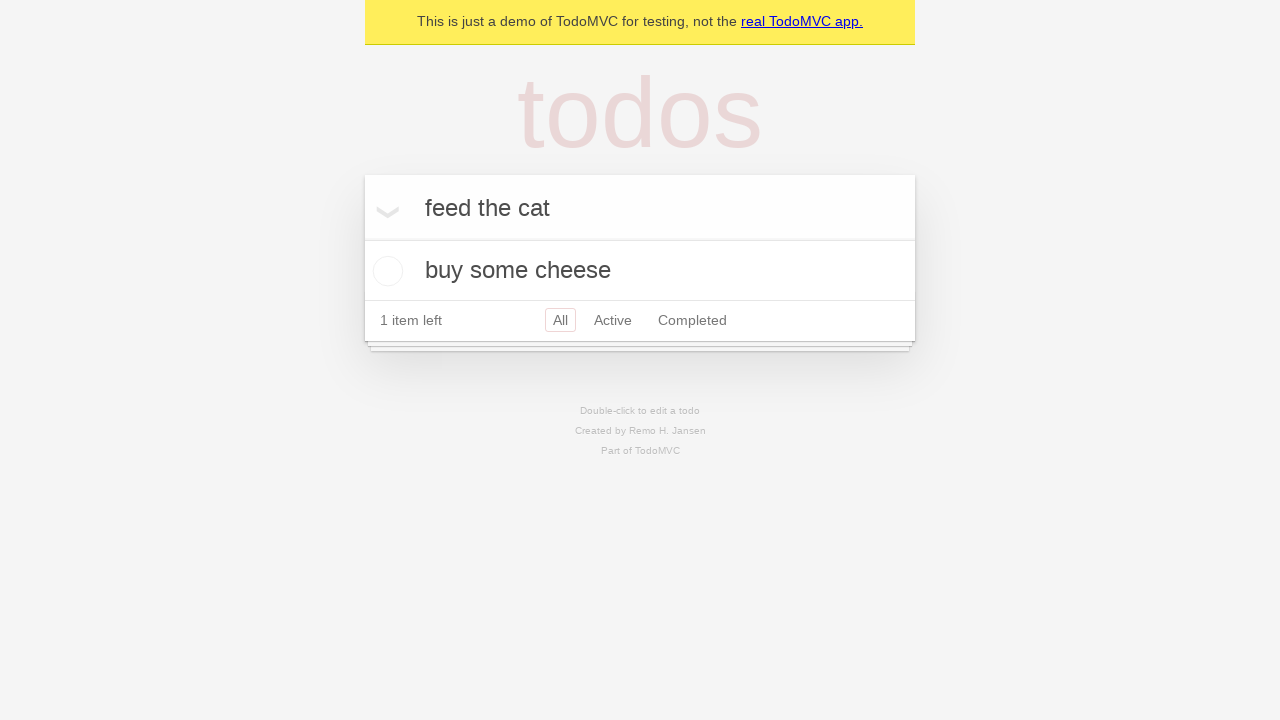

Pressed Enter to create second todo on internal:attr=[placeholder="What needs to be done?"i]
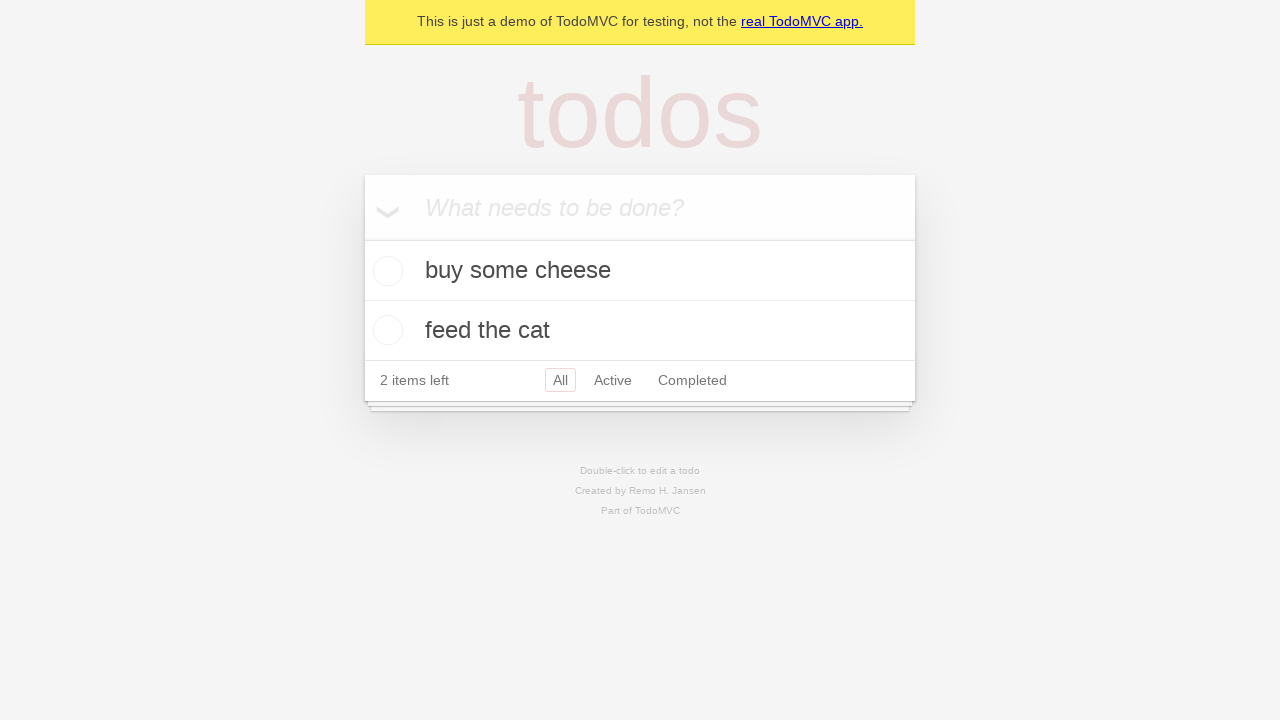

Filled todo input with 'book a doctors appointment' on internal:attr=[placeholder="What needs to be done?"i]
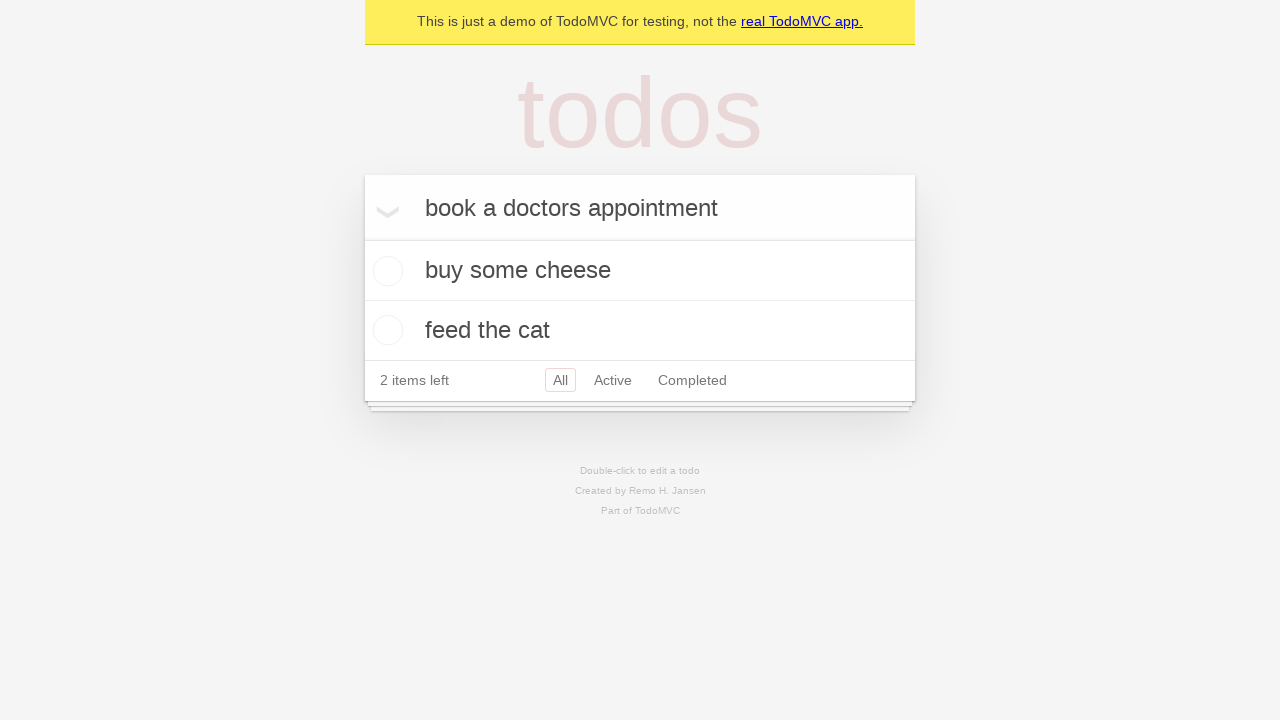

Pressed Enter to create third todo on internal:attr=[placeholder="What needs to be done?"i]
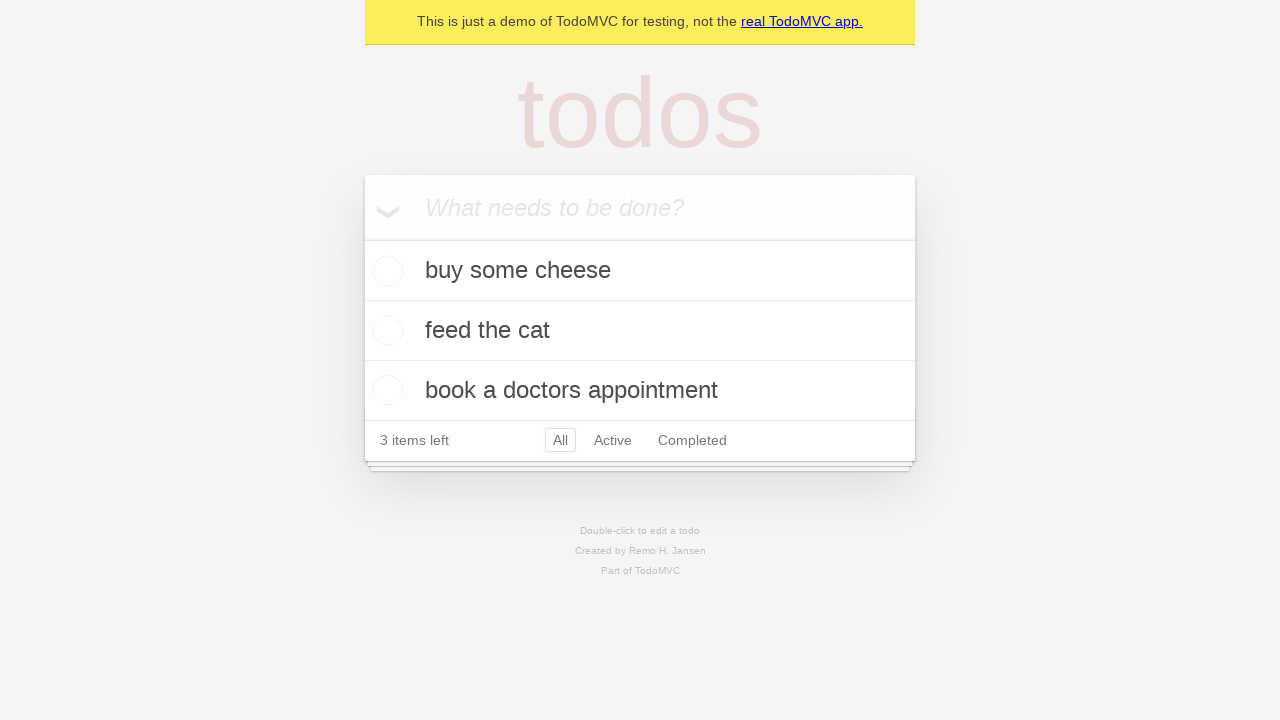

Checked the first todo item as completed at (385, 271) on .todo-list li .toggle >> nth=0
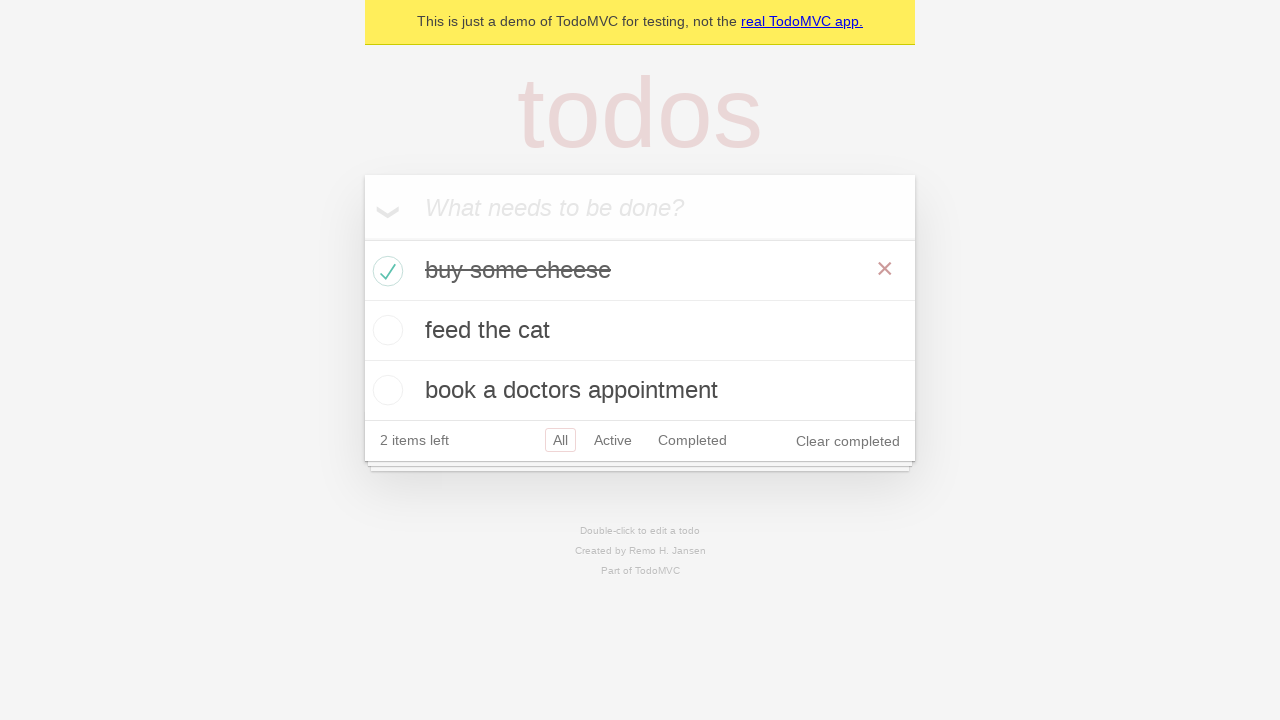

Verified 'Clear completed' button is visible
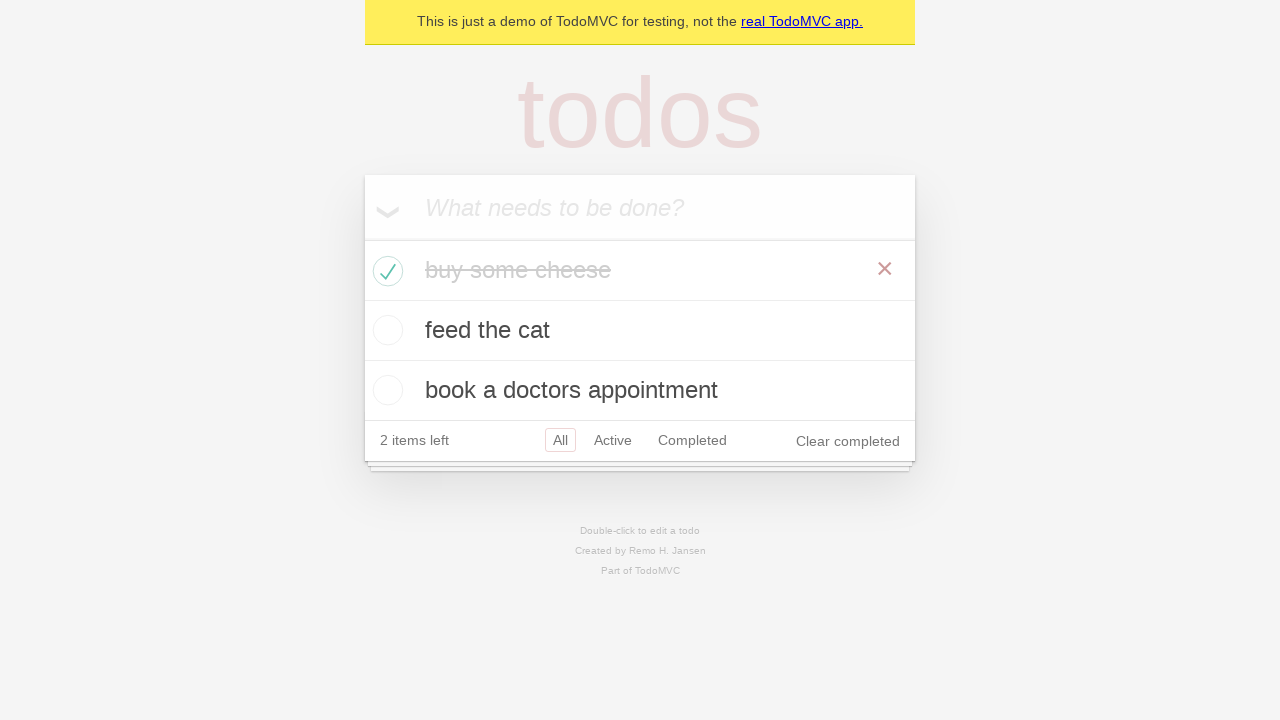

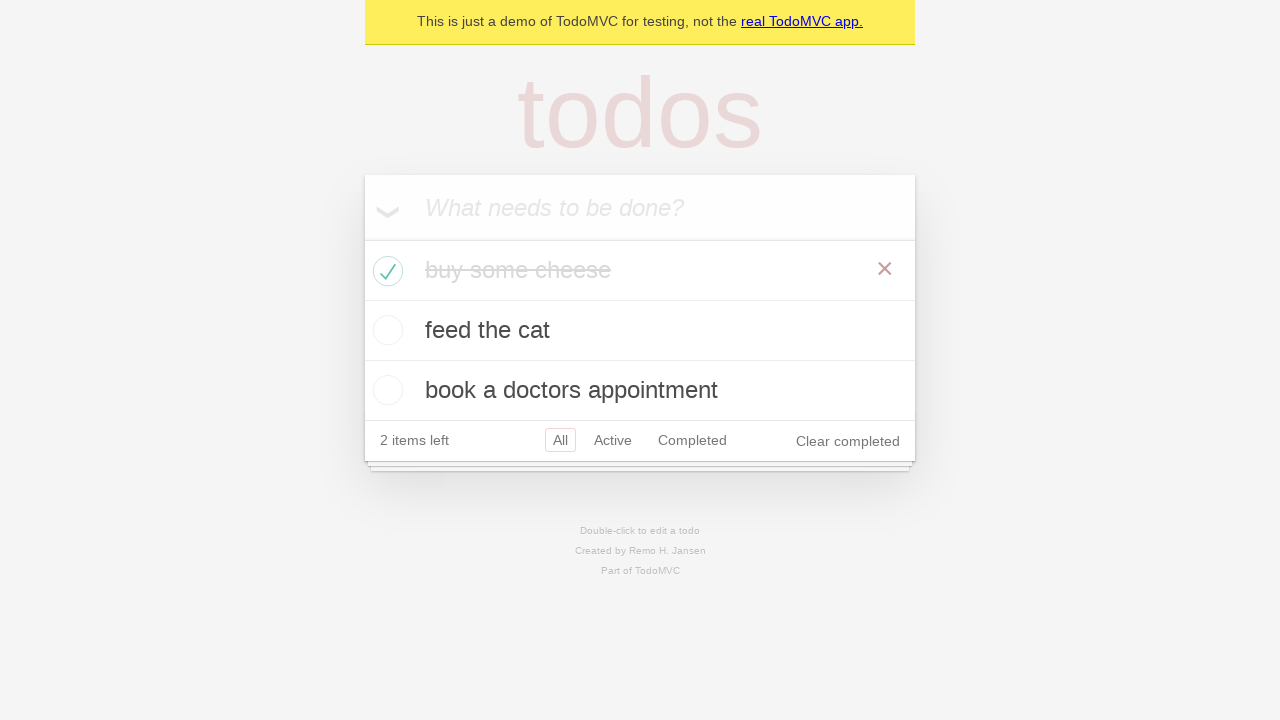